Tests viewport responsiveness by cycling through desktop, tablet, and mobile viewport sizes on the Playwright homepage

Starting URL: https://playwright.dev

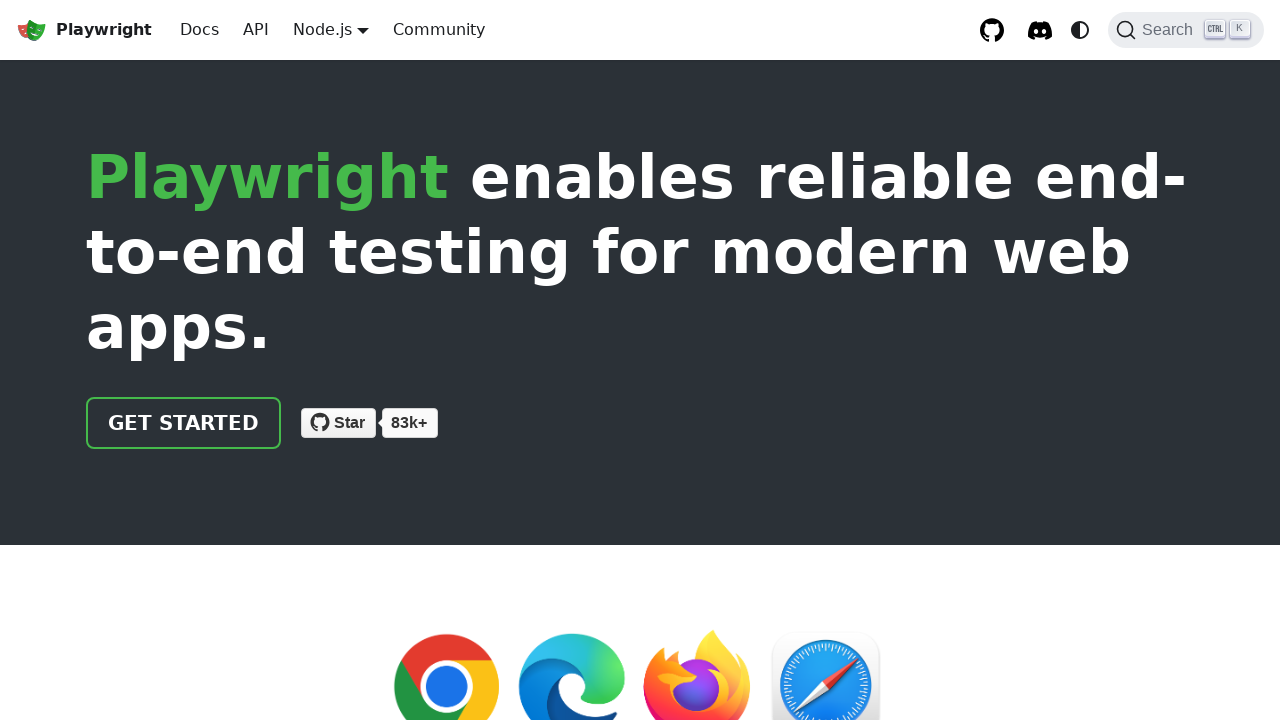

Navigated to Playwright homepage
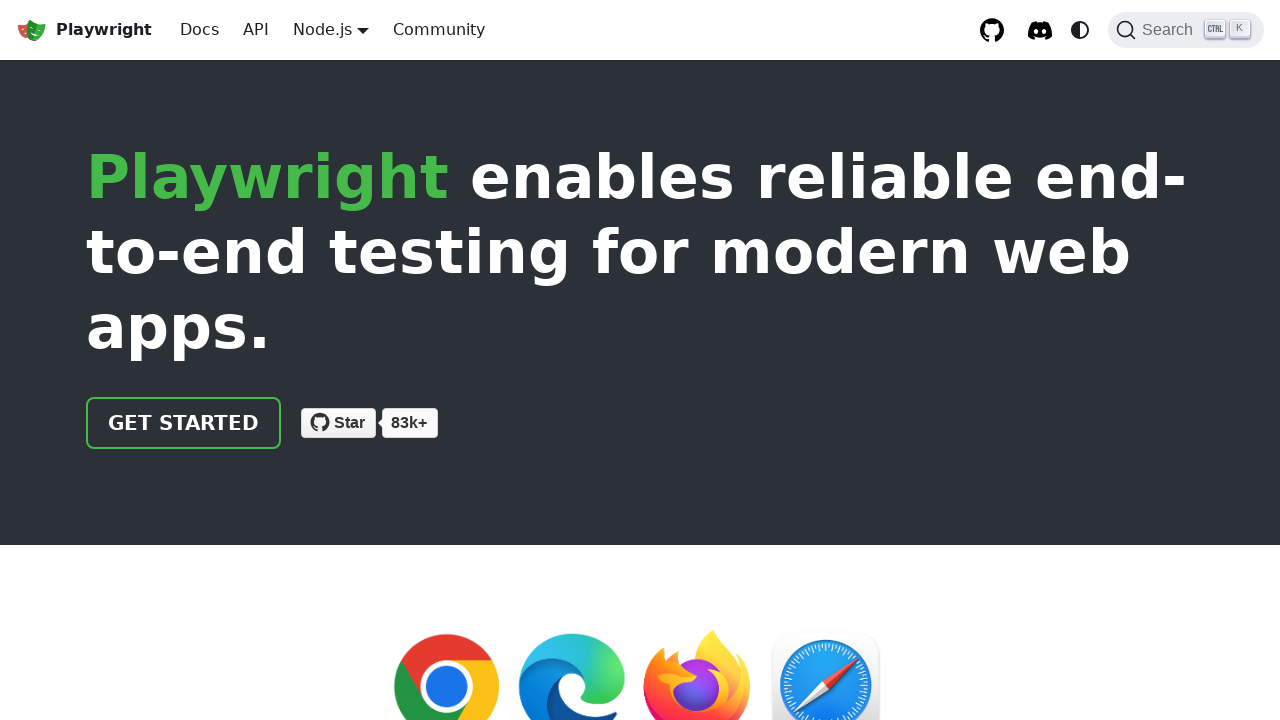

Set viewport to desktop size (1920x1080)
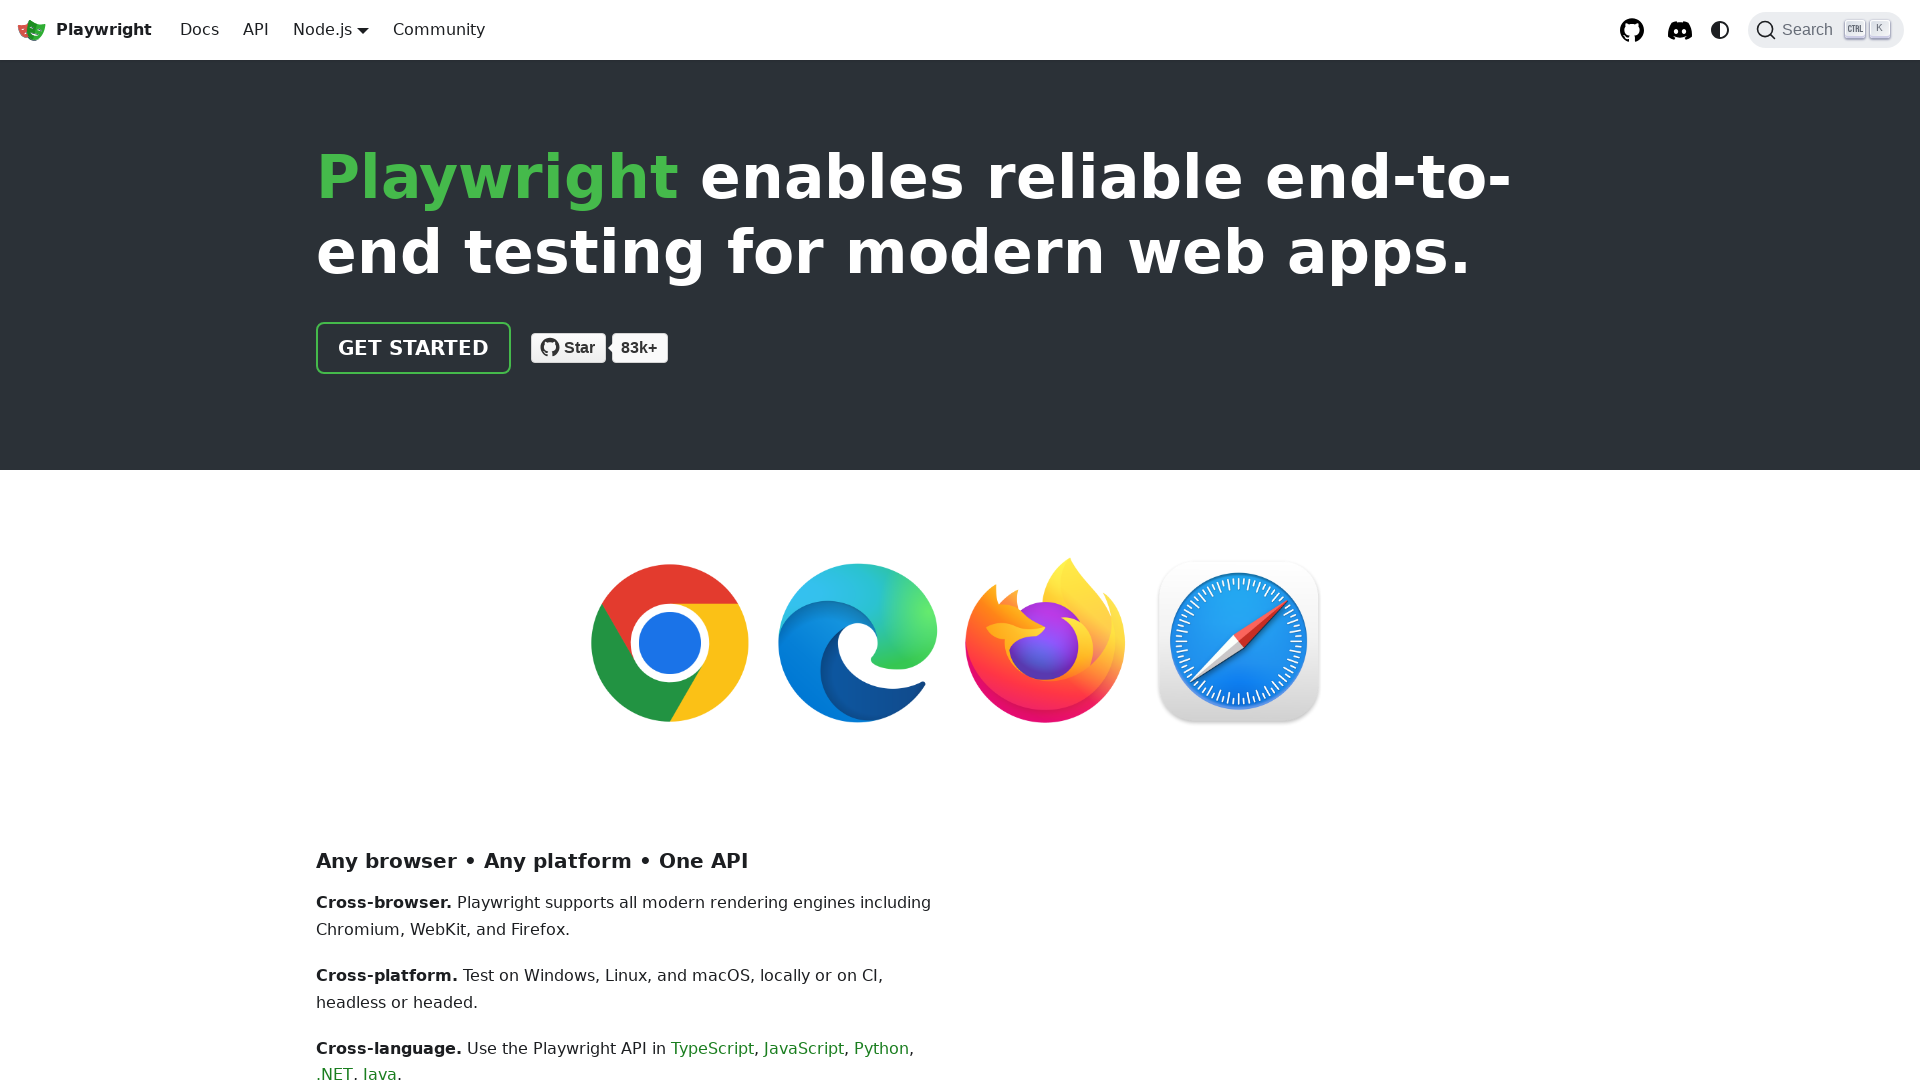

Waited for responsive adjustments on desktop viewport
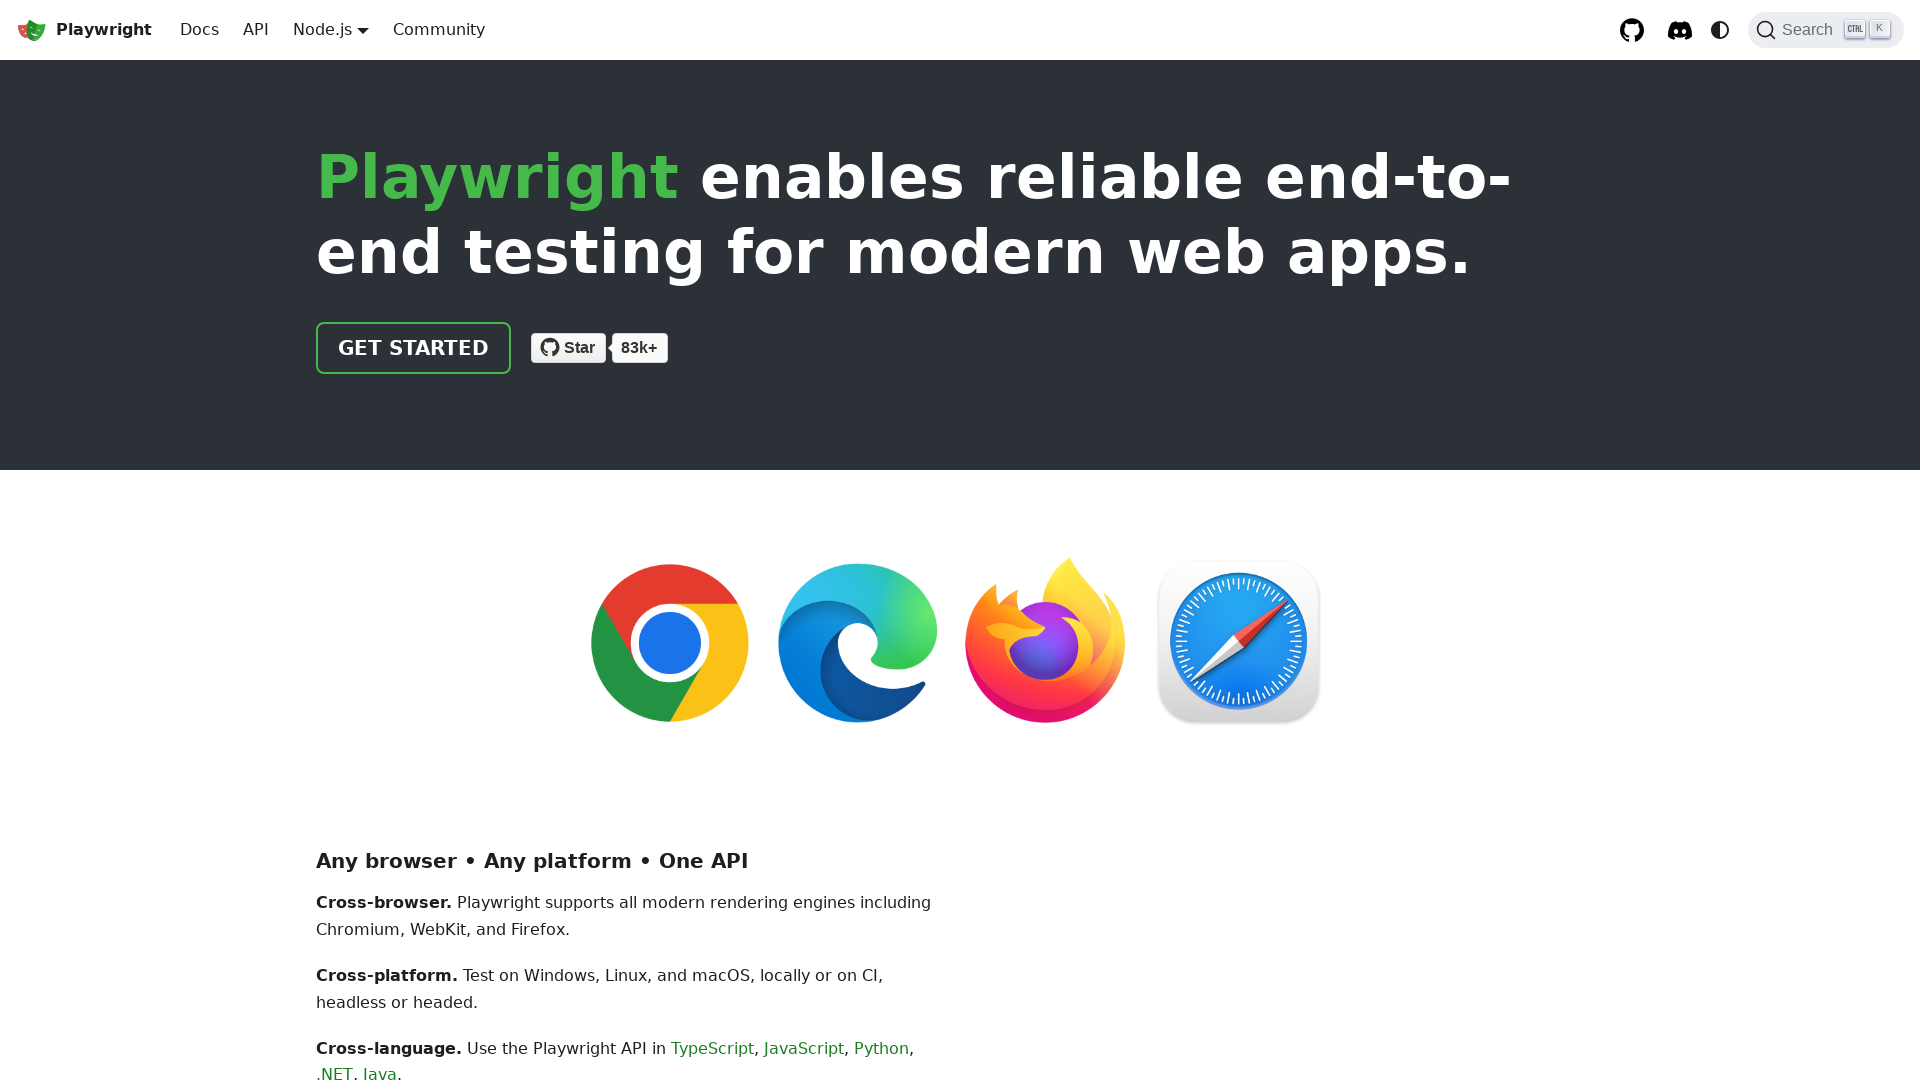

Verified page loaded correctly on desktop viewport
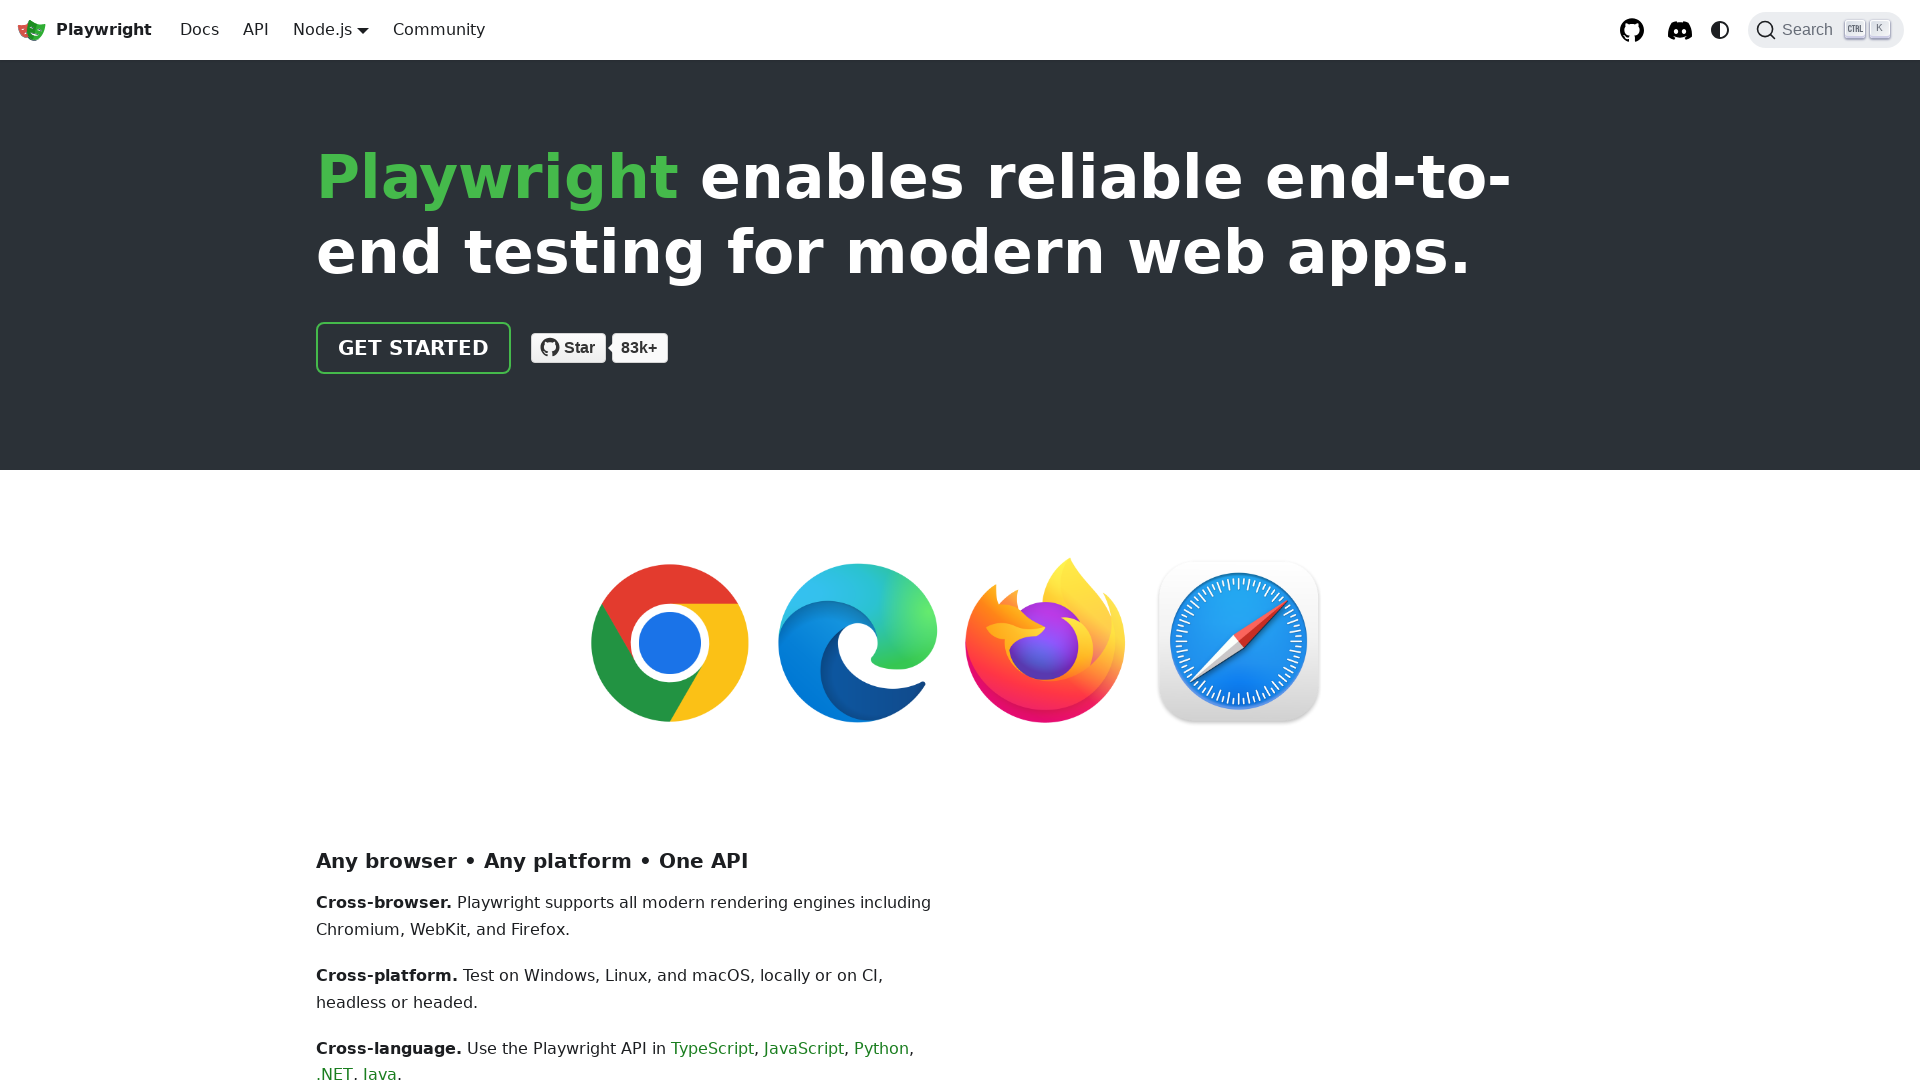

Set viewport to tablet size (768x1024)
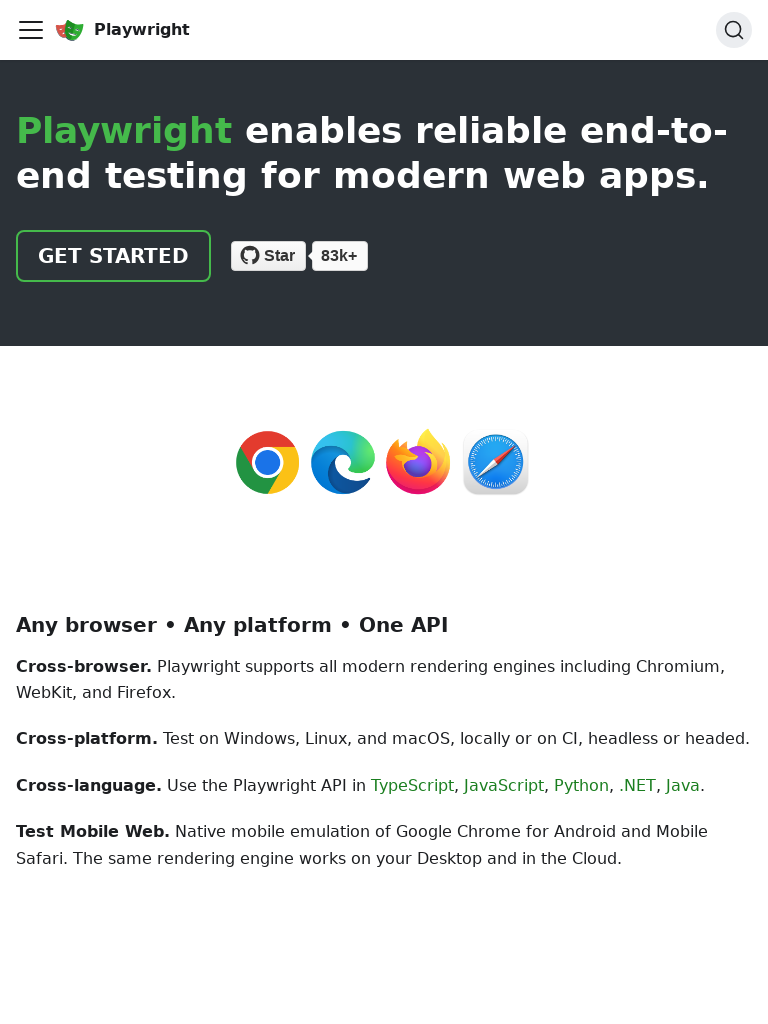

Waited for responsive adjustments on tablet viewport
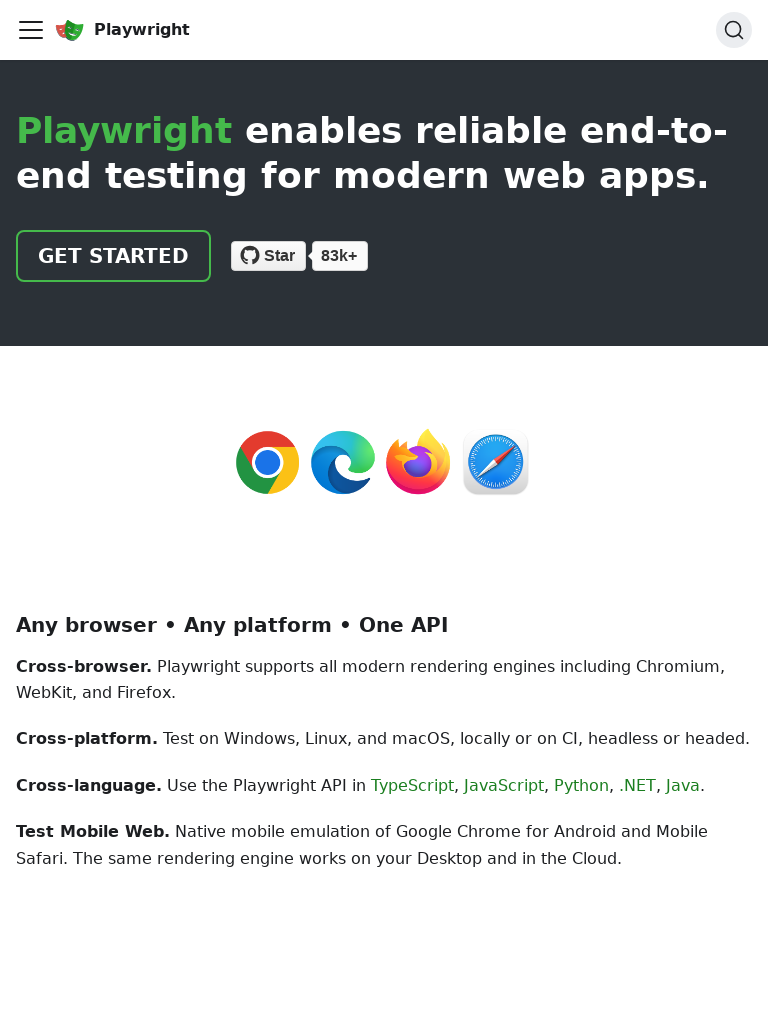

Verified page loaded correctly on tablet viewport
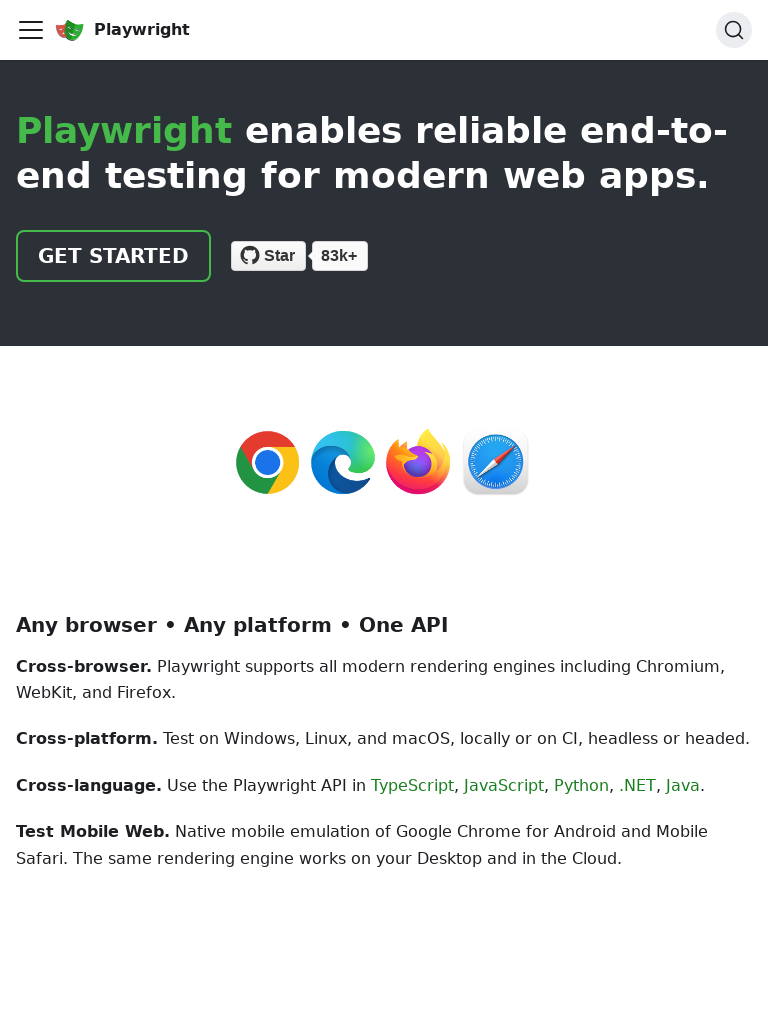

Set viewport to mobile size (375x667)
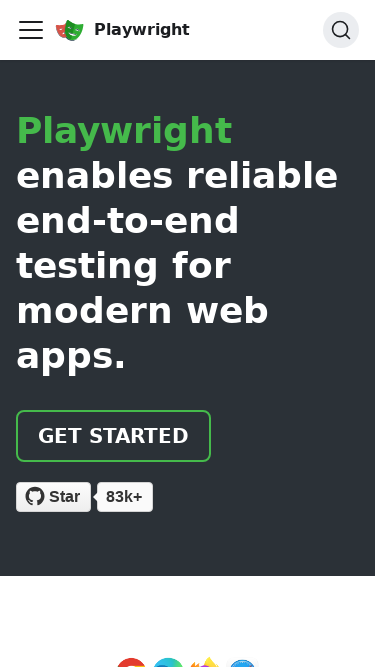

Waited for responsive adjustments on mobile viewport
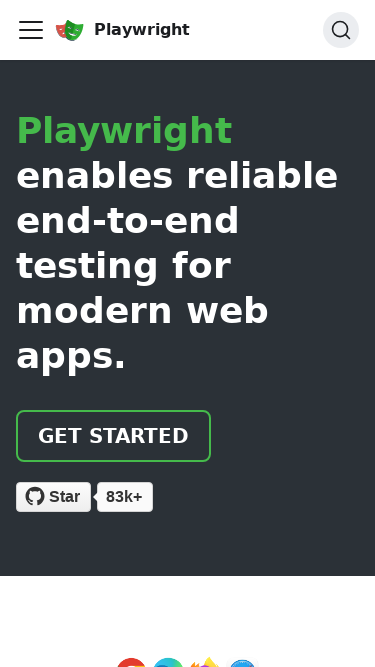

Verified page loaded correctly on mobile viewport
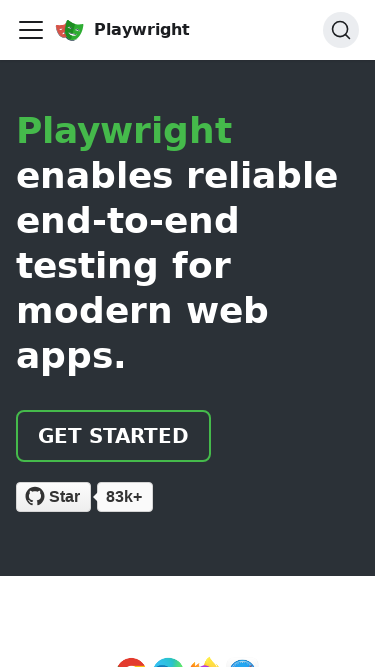

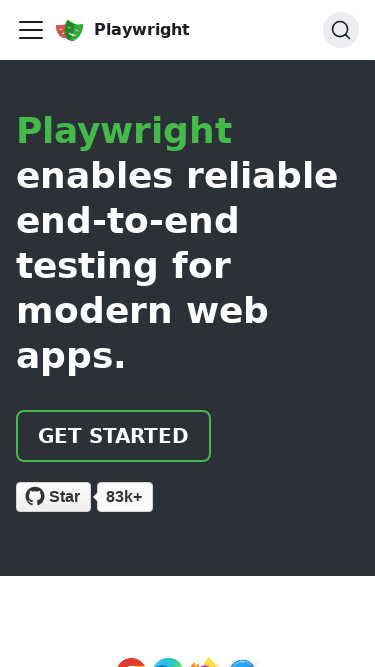